Tests a message input field by scrolling to it, verifying its placeholder text, and filling it with test data

Starting URL: https://www.lambdatest.com/selenium-playground/simple-form-demo

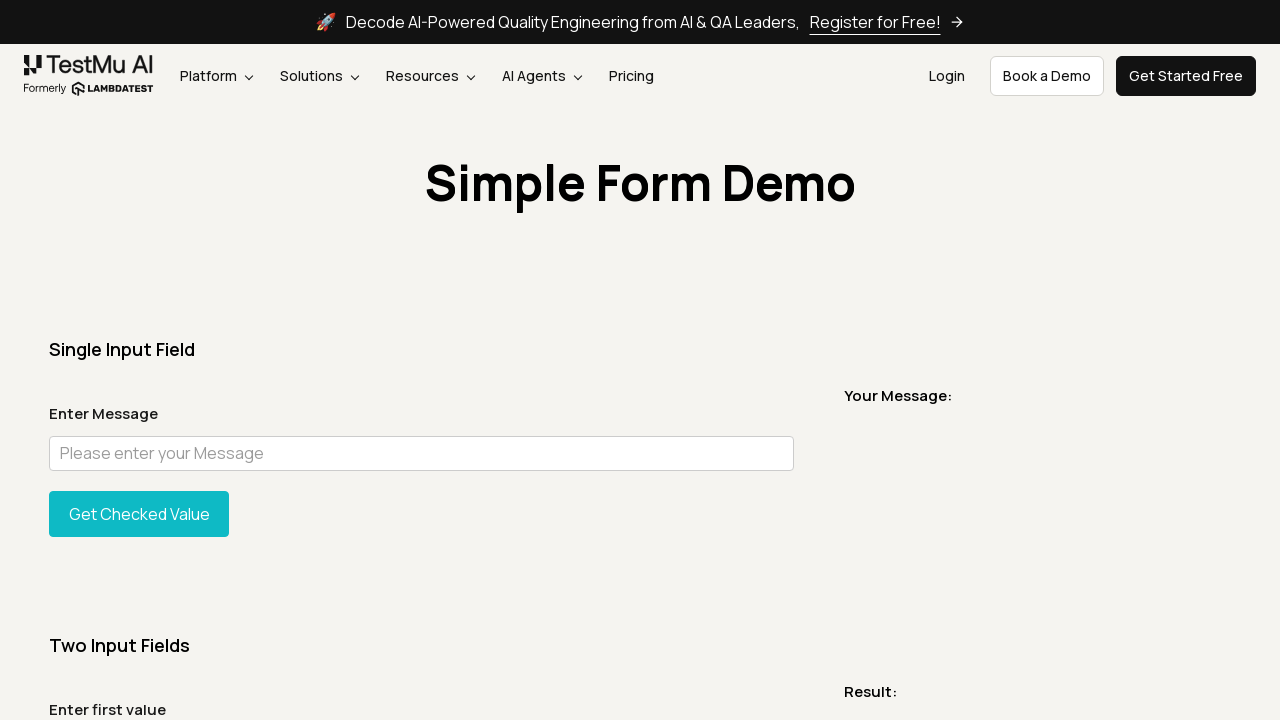

Located message input field by placeholder text
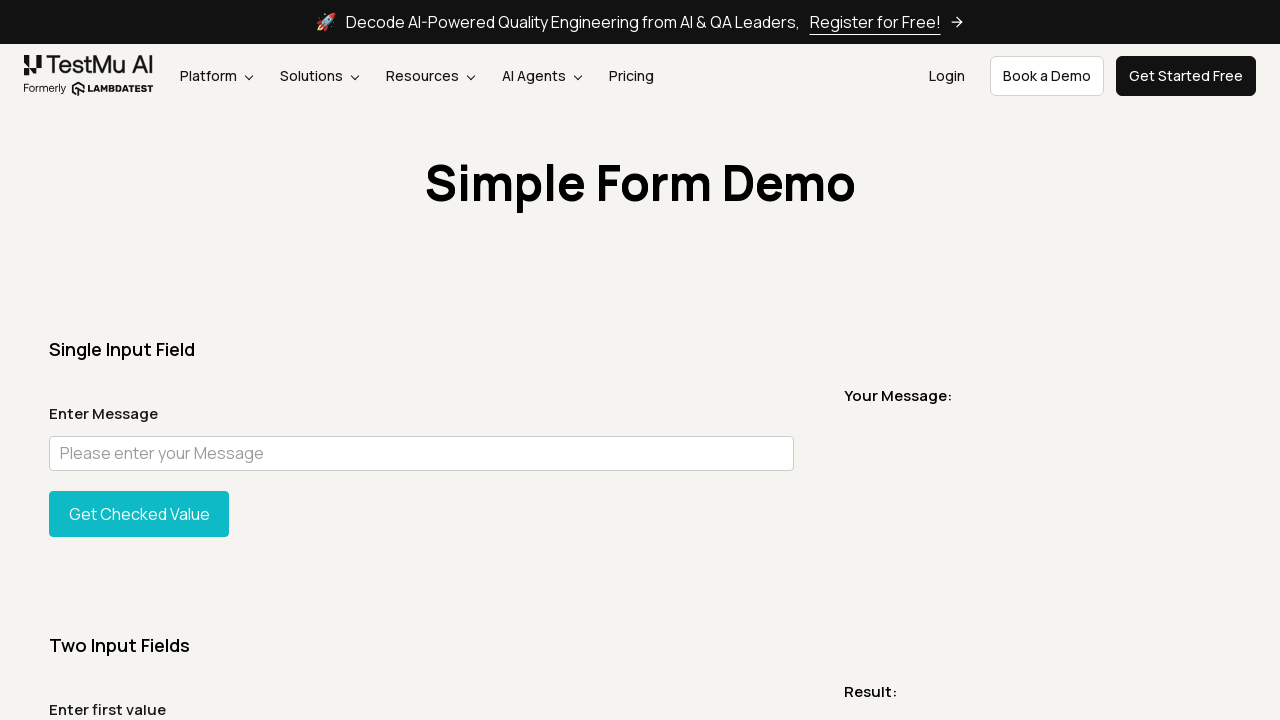

Scrolled to message input field
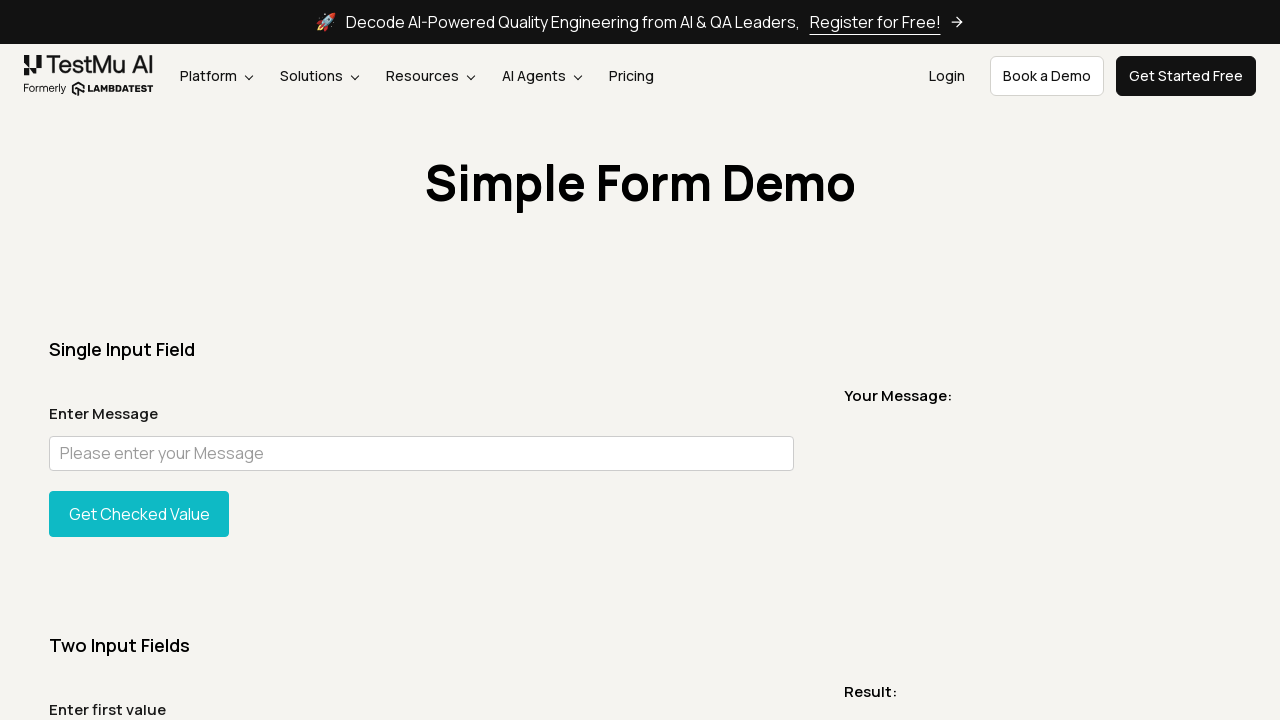

Filled message input field with test data 'test' on [placeholder="Please enter your Message"]
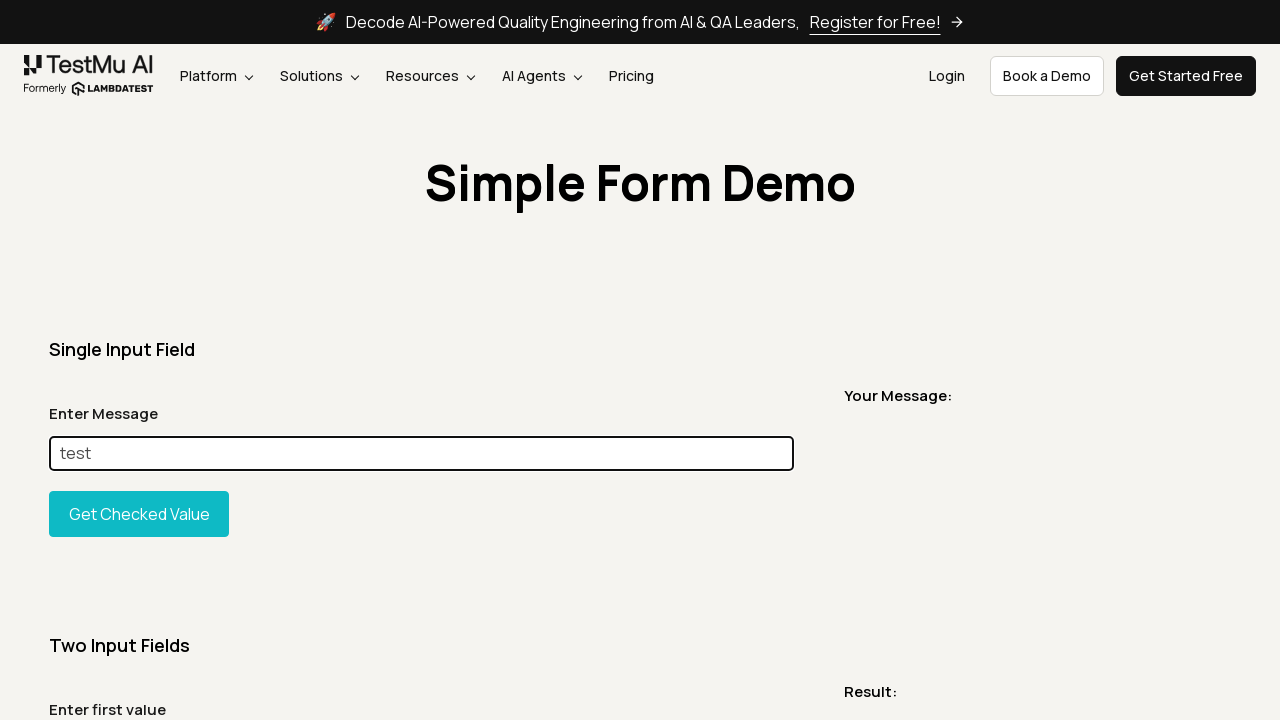

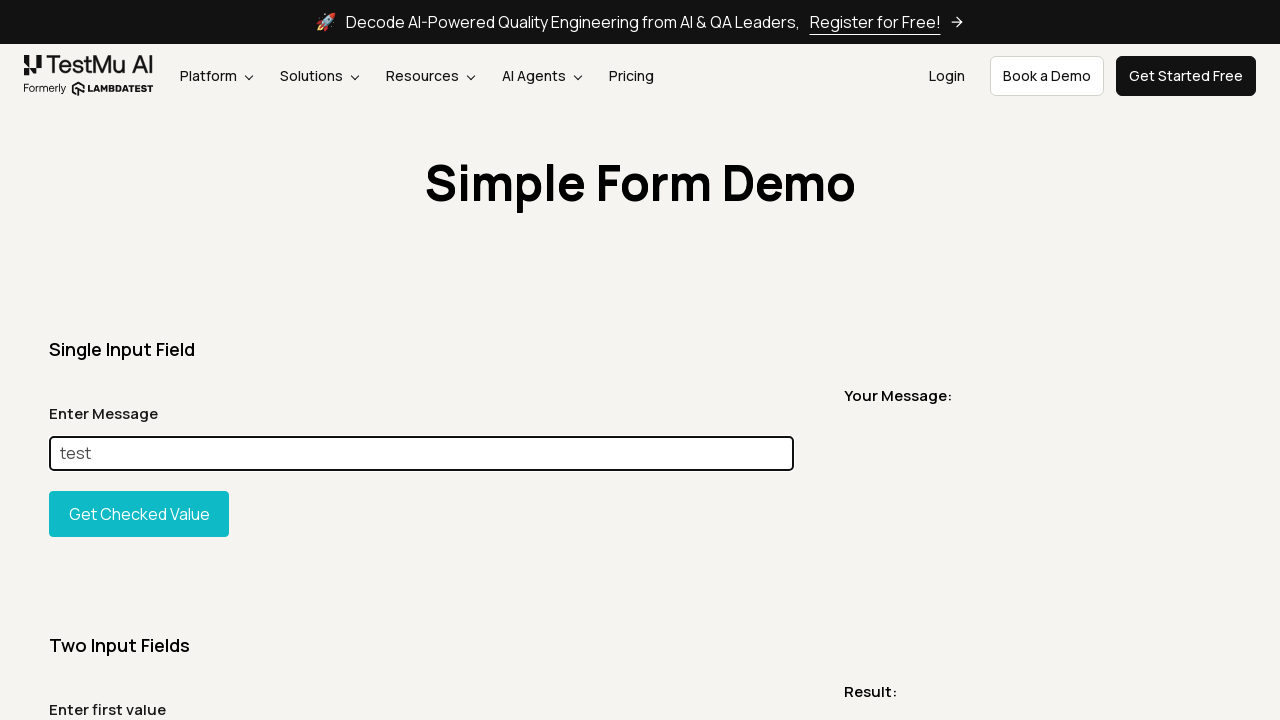